Tests checkbox functionality by verifying initial unchecked state, clicking the checkbox, and confirming it becomes checked

Starting URL: https://rahulshettyacademy.com/dropdownsPractise/

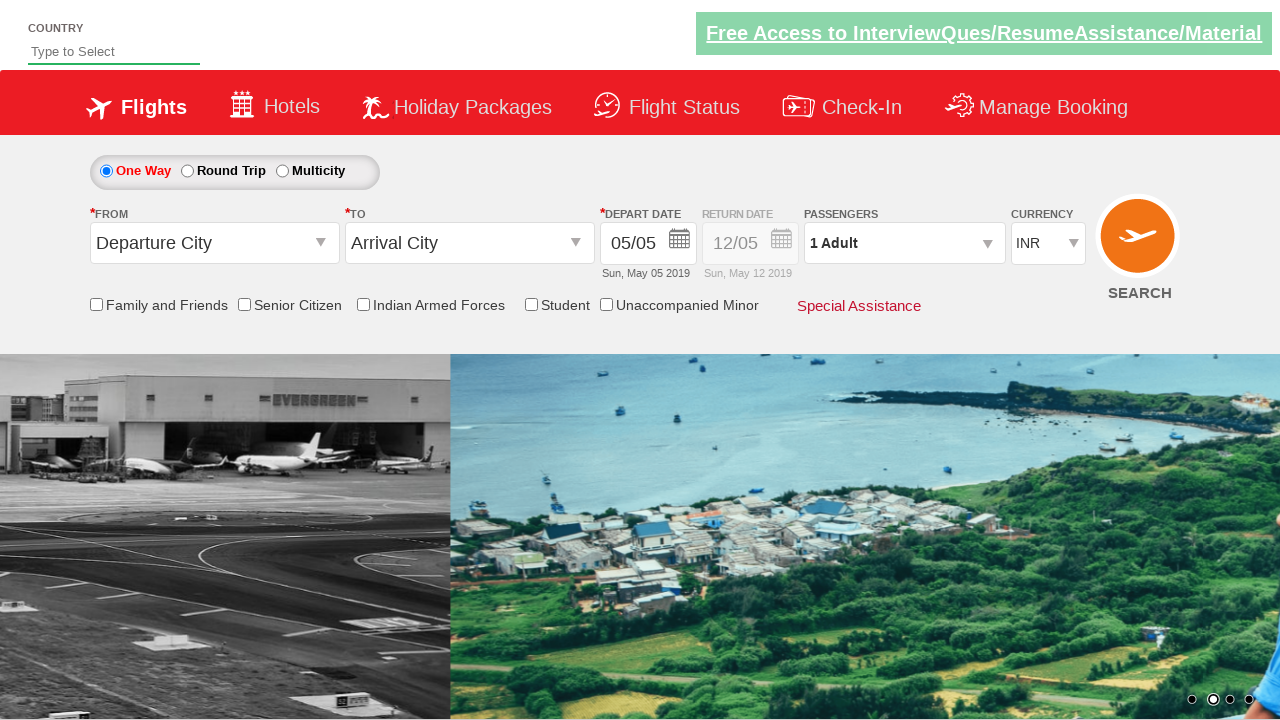

Located the friends and family checkbox element
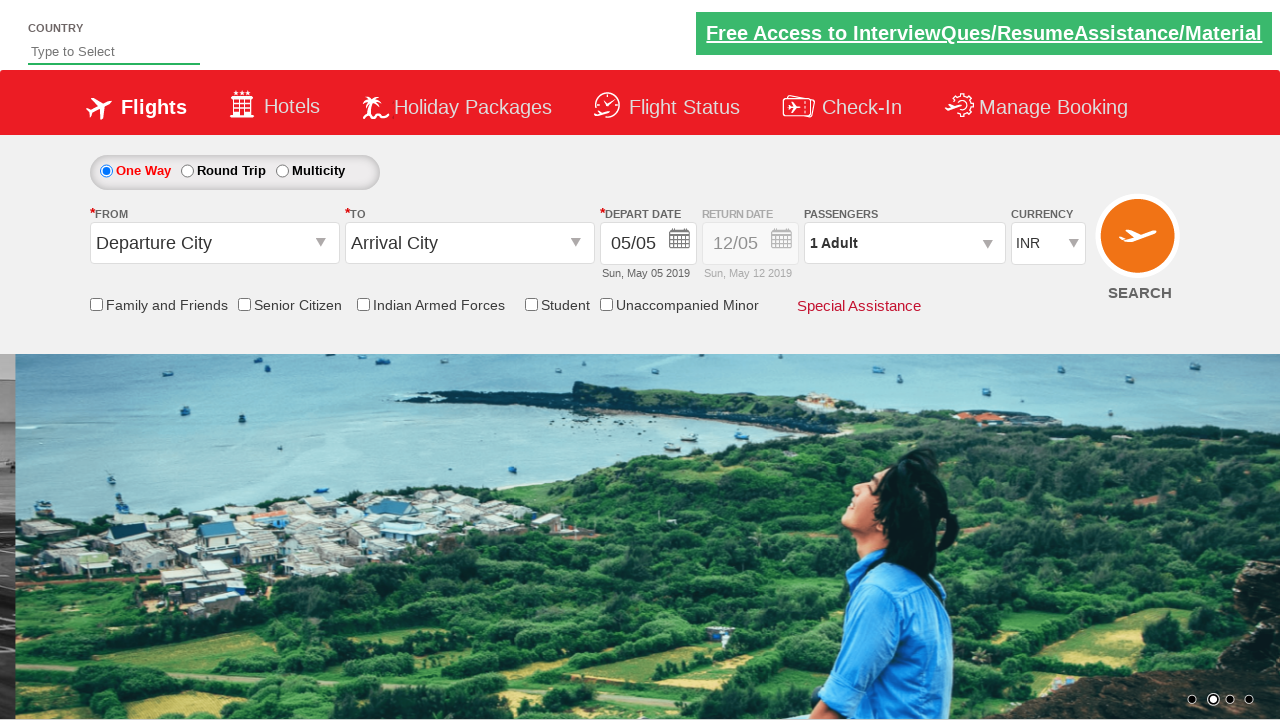

Verified checkbox is initially unchecked
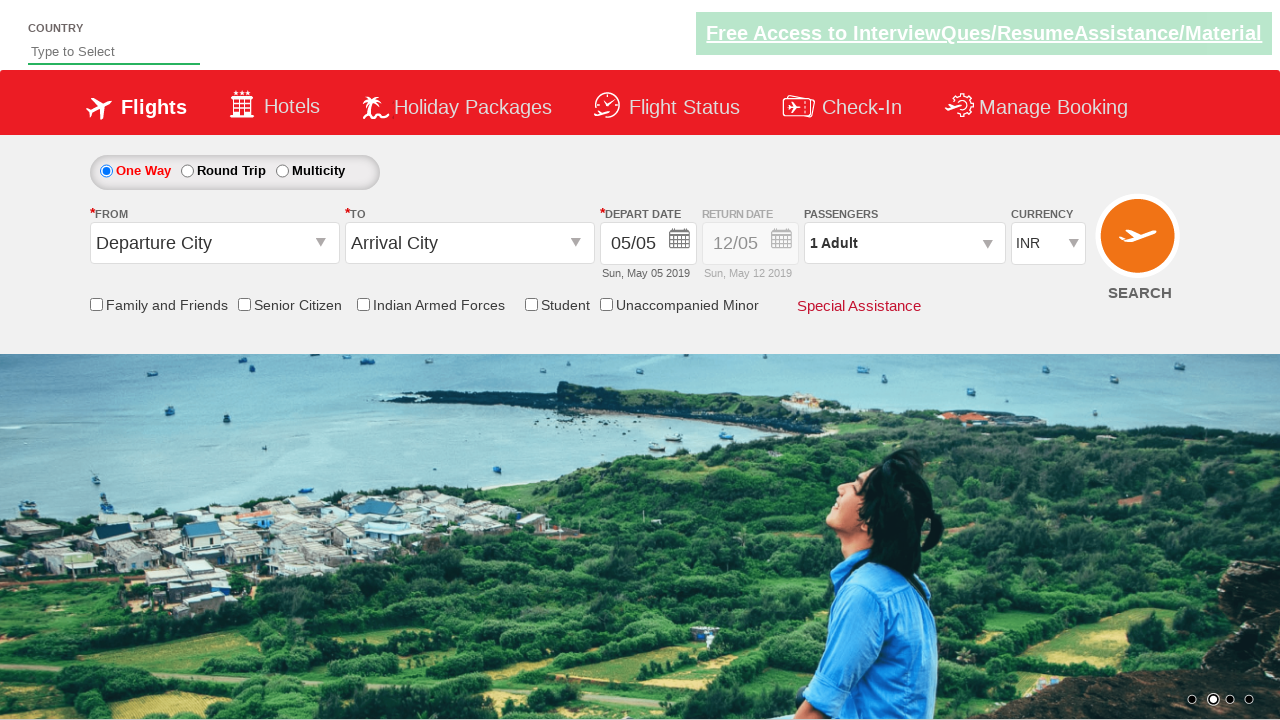

Clicked the checkbox to select it at (96, 304) on #ctl00_mainContent_chk_friendsandfamily
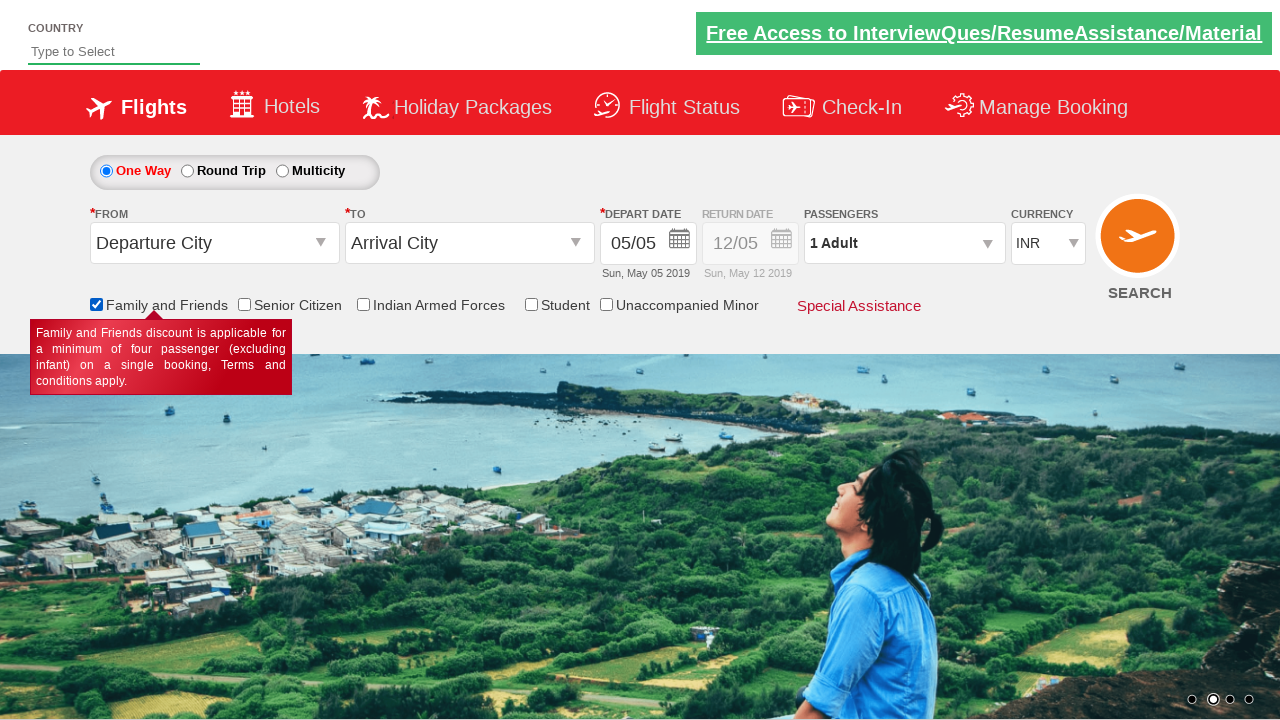

Verified checkbox is now checked after clicking
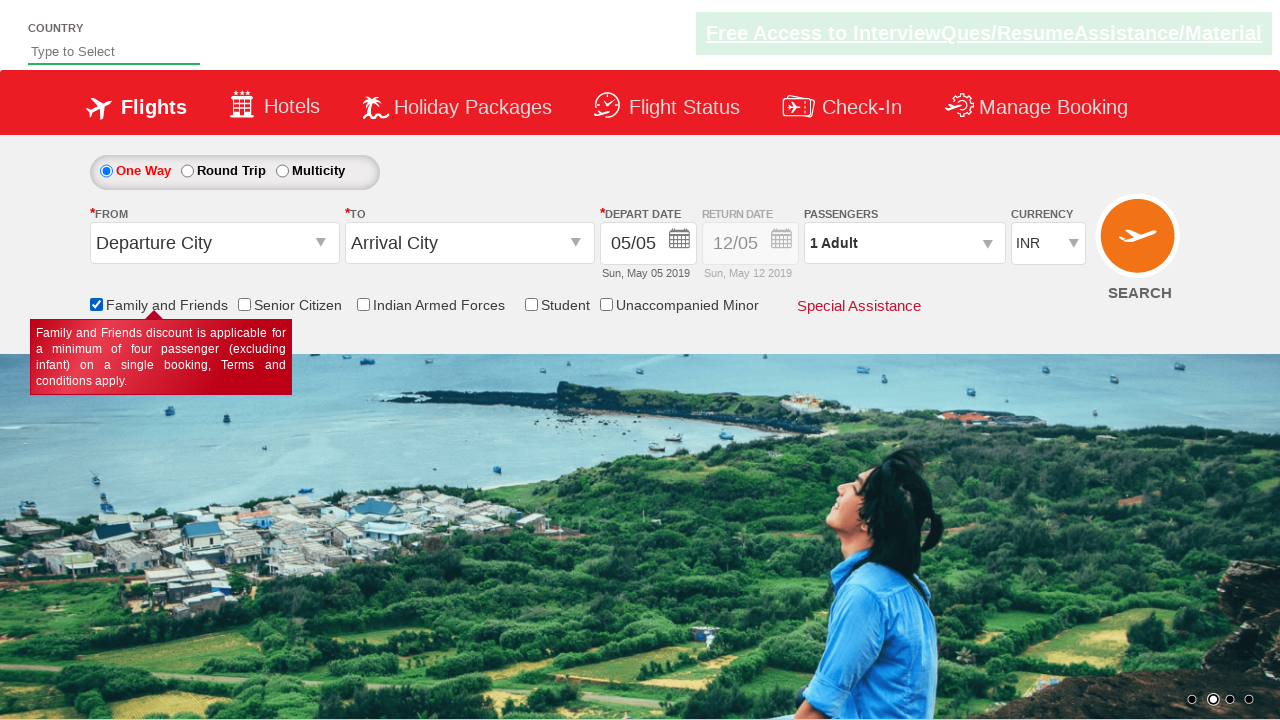

Retrieved total count of checkboxes on page: 6
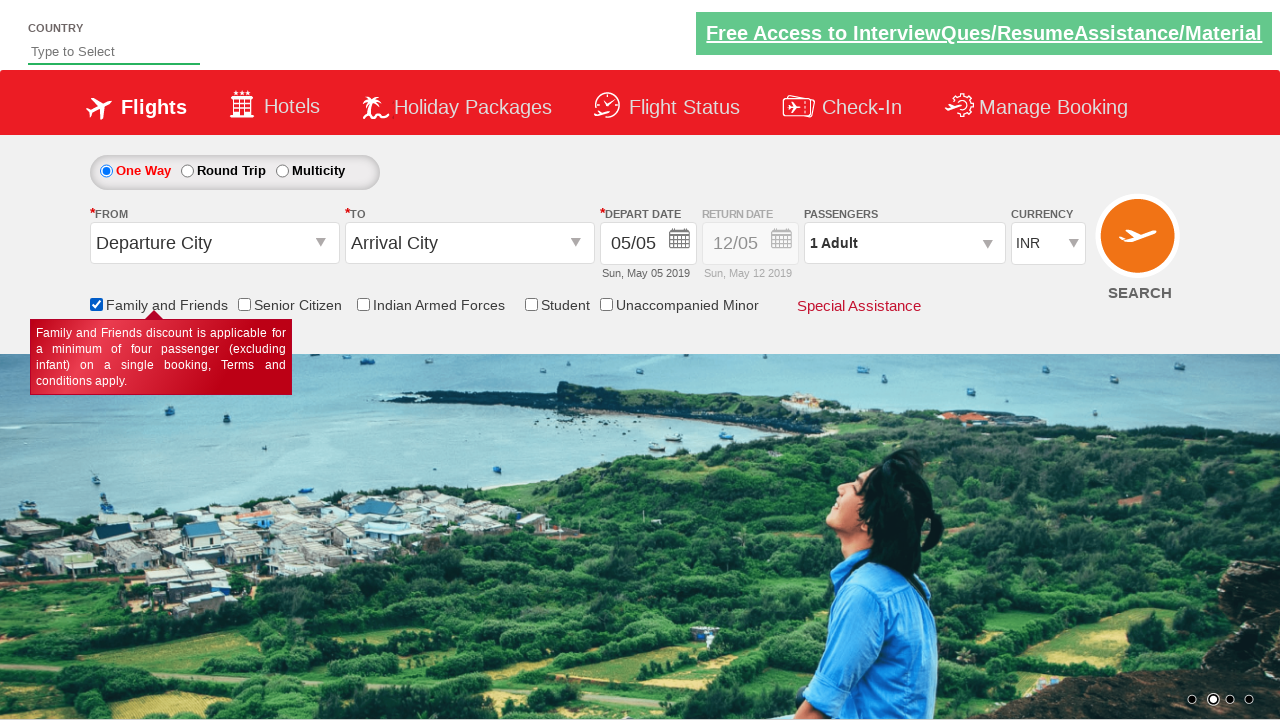

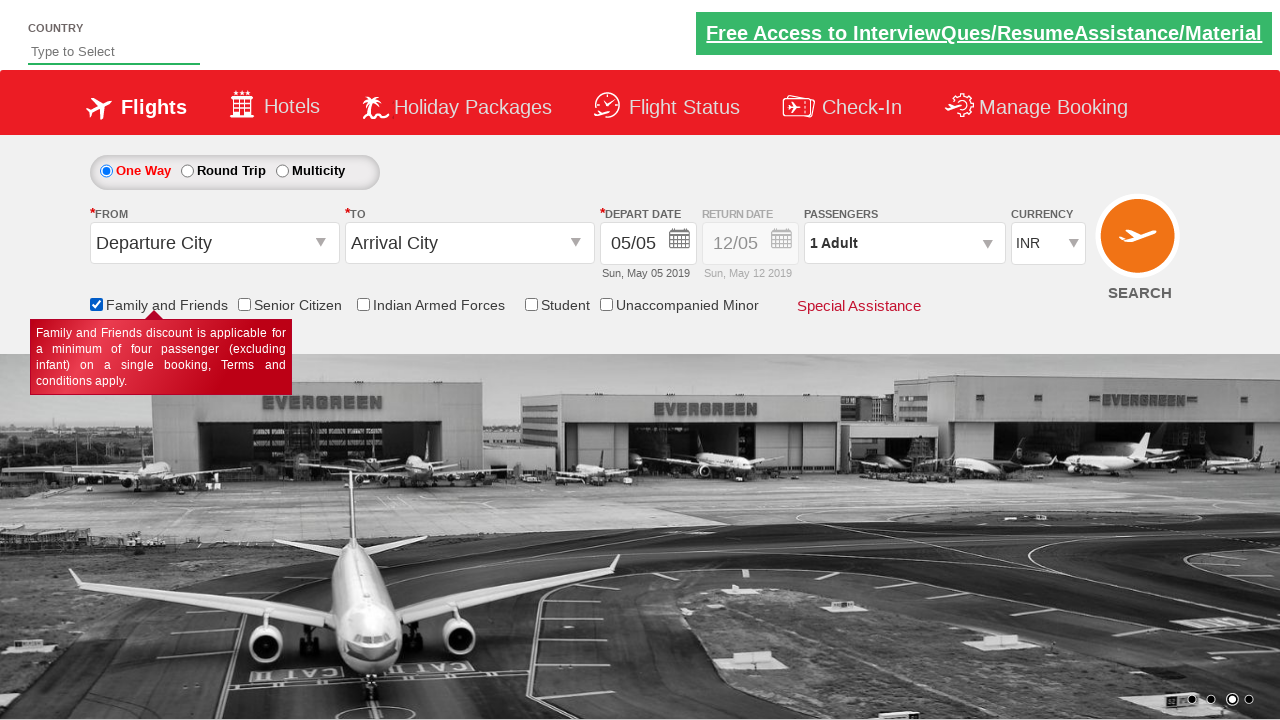